Tests the text box form on demoqa.com by filling in user details (full name, email, current address, permanent address) and verifying the submitted data appears in the output section.

Starting URL: https://demoqa.com/text-box

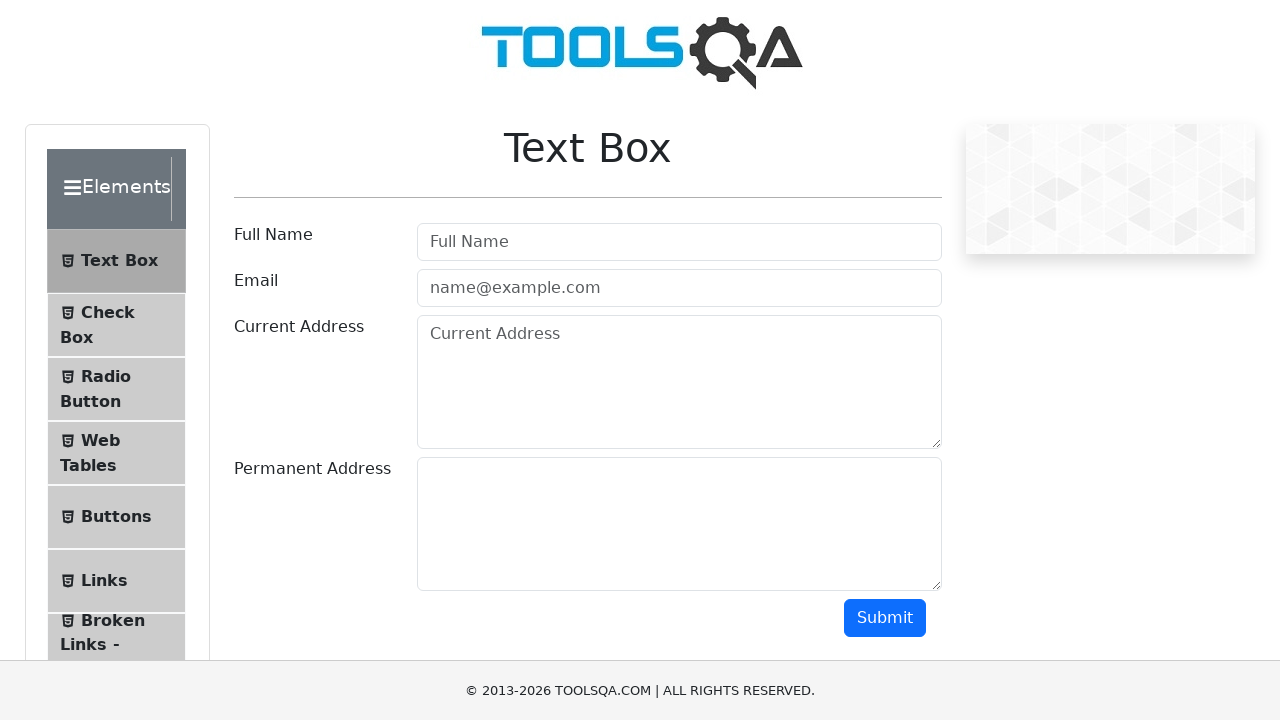

Filled full name field with 'Michael Thompson' on #userName
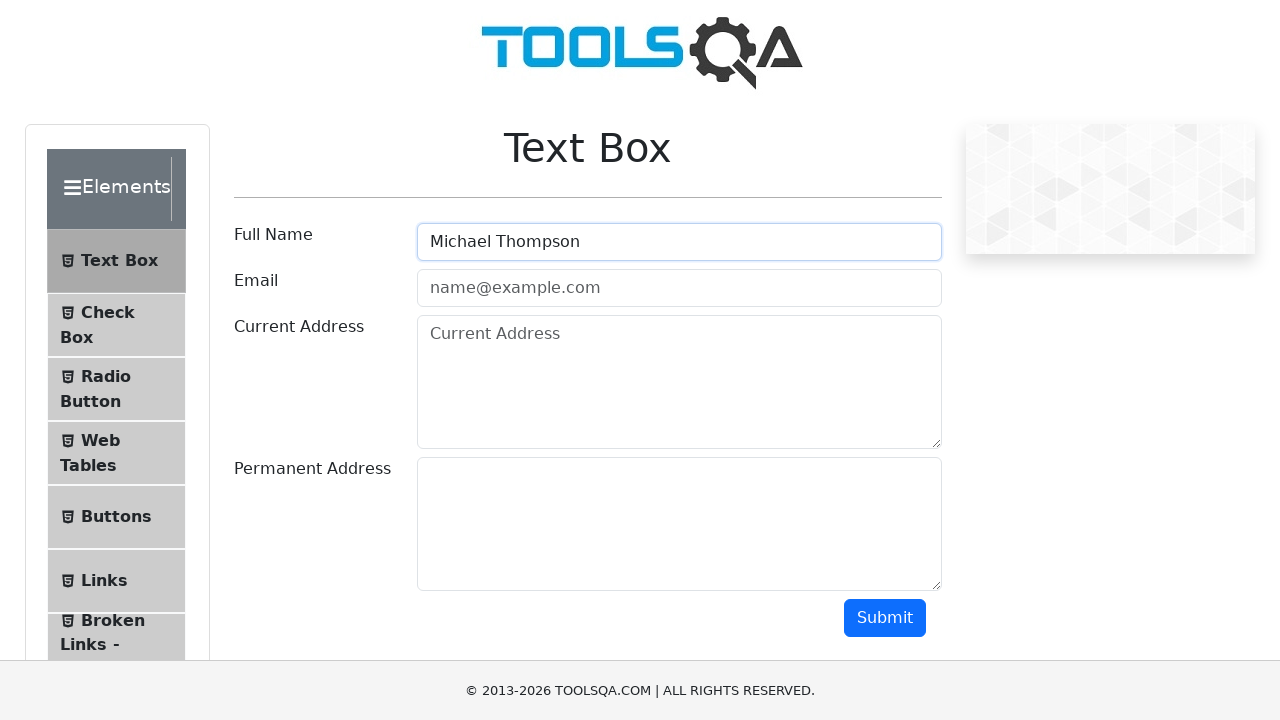

Filled email field with 'michael.thompson@testmail.com' on #userEmail
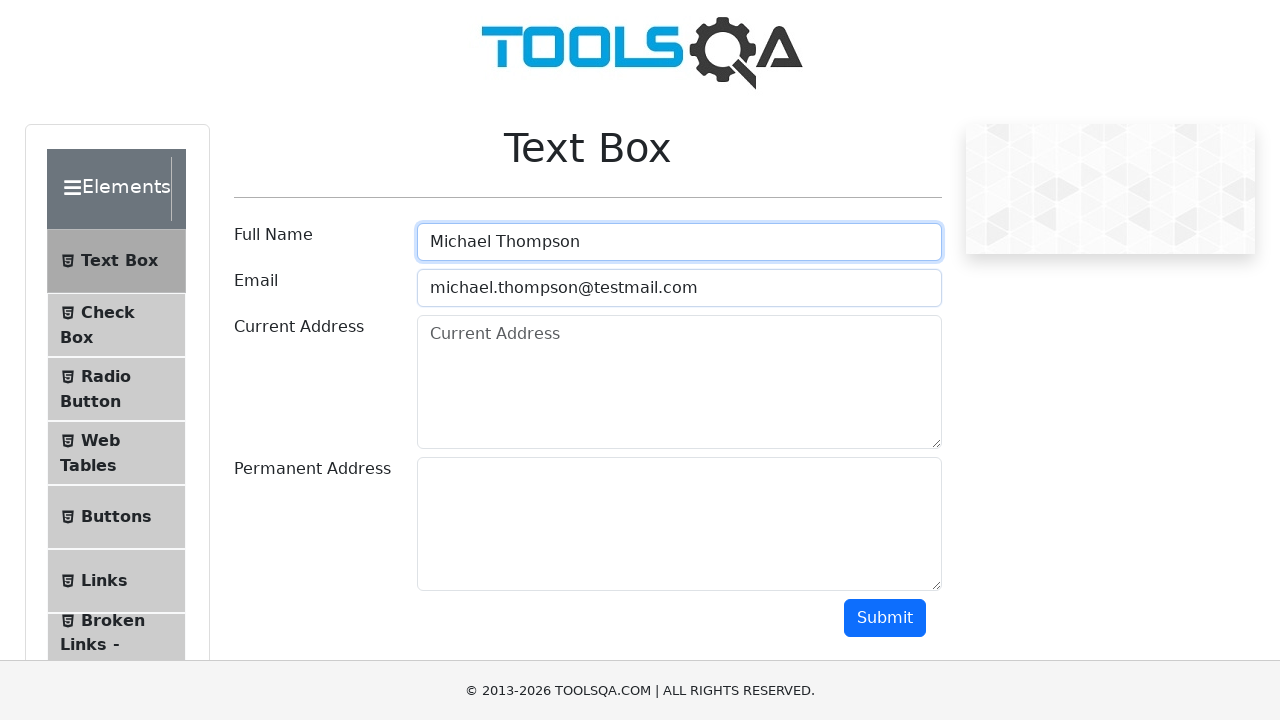

Filled current address field with '742 Evergreen Terrace, Springfield, IL 62704' on #currentAddress
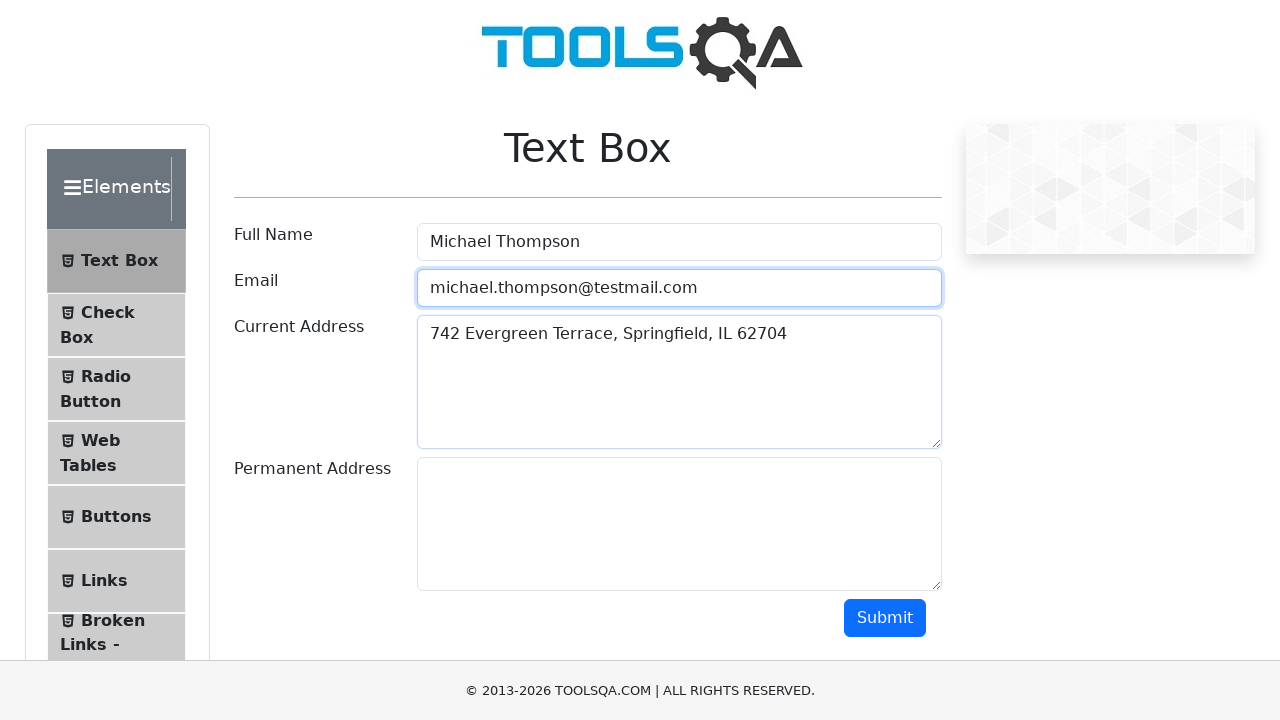

Filled permanent address field with '1234 Oak Street, Chicago, IL 60601' on #permanentAddress
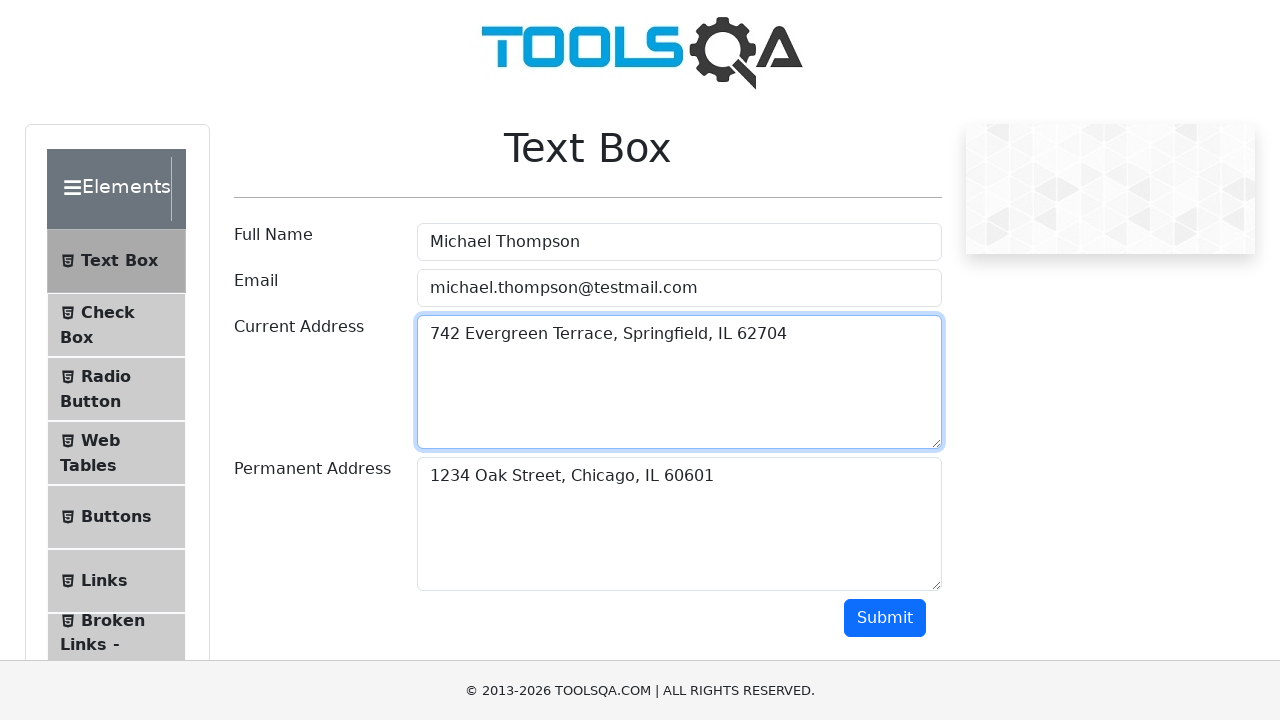

Clicked submit button to submit the text box form at (885, 618) on #submit
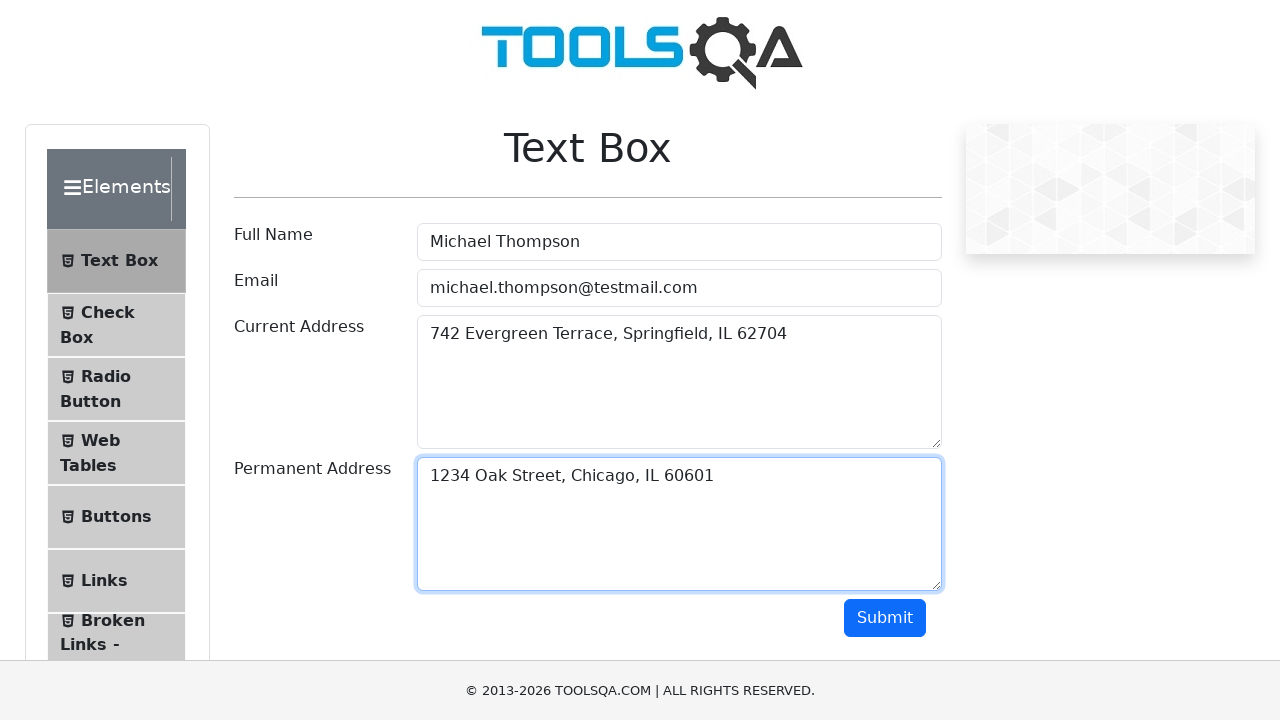

Output section loaded with submitted data
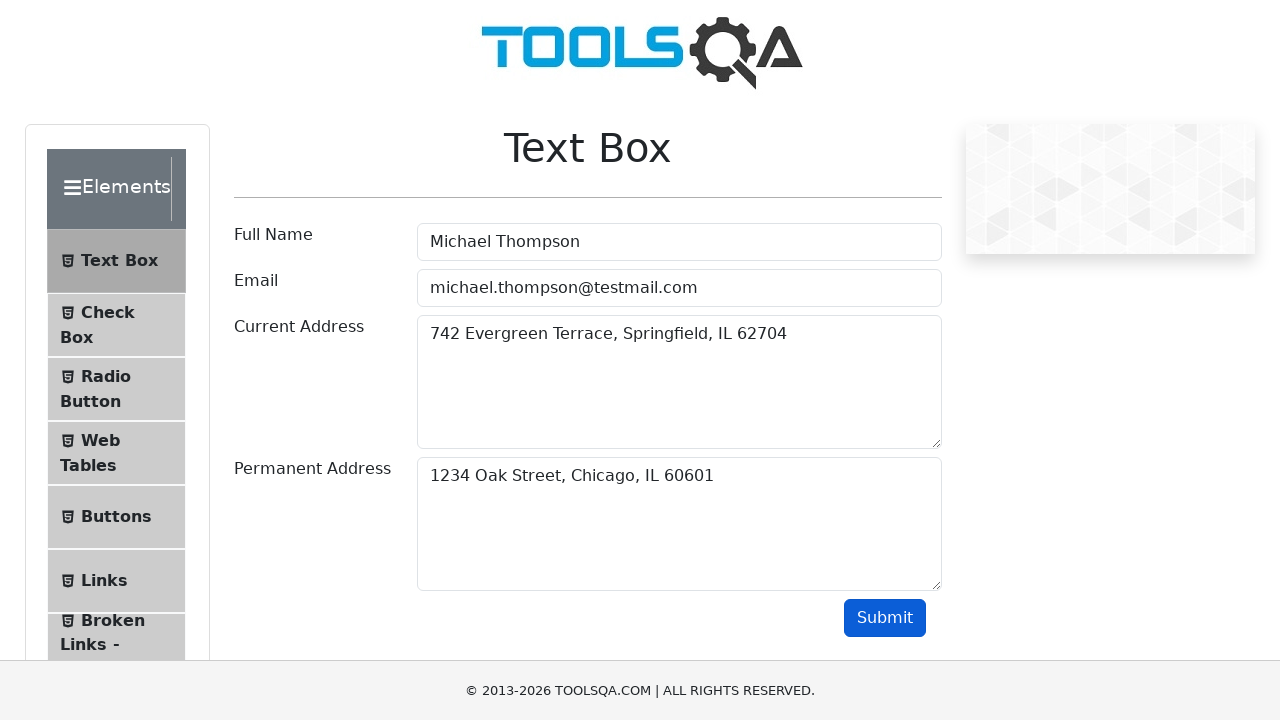

Verified full name 'Michael Thompson' appears in output
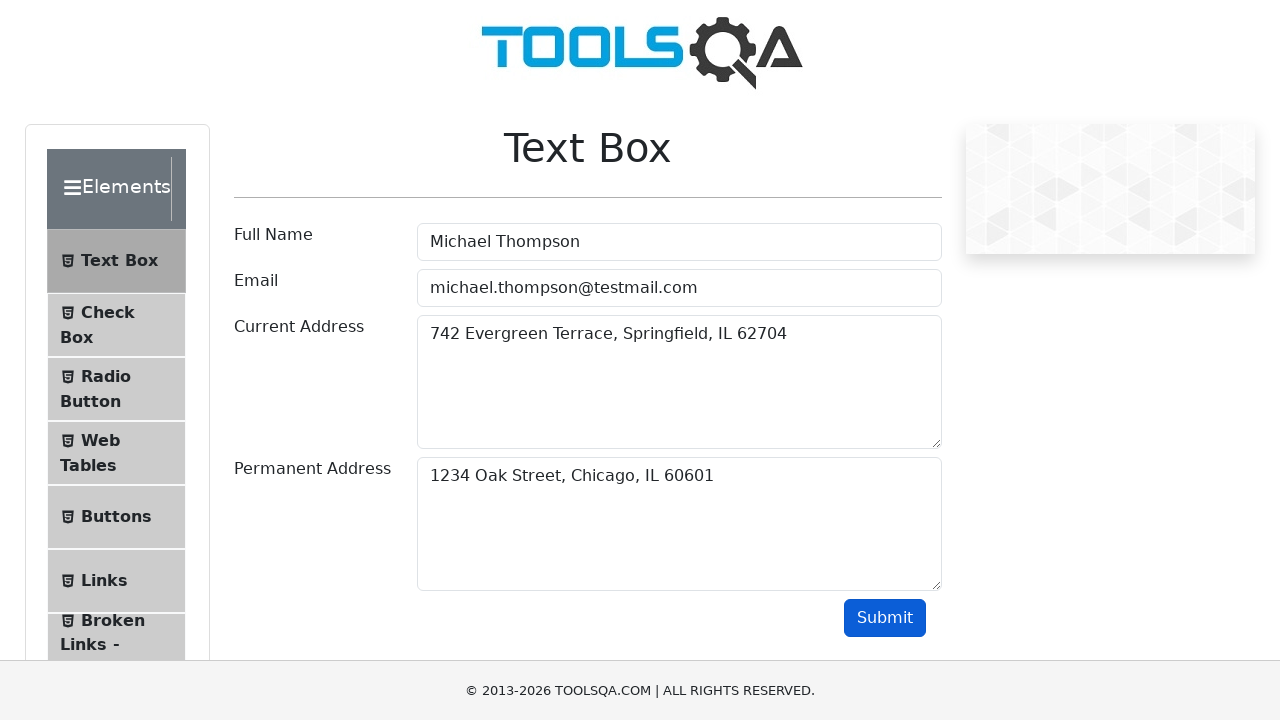

Verified email 'michael.thompson@testmail.com' appears in output
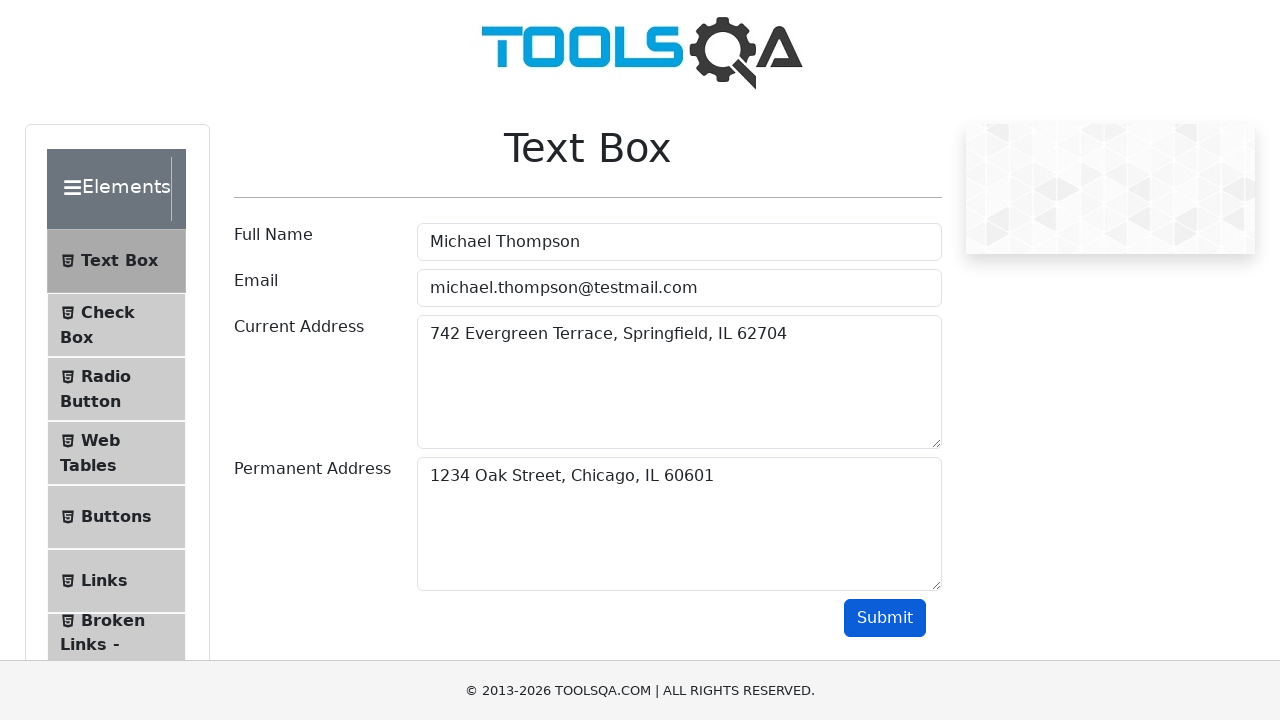

Verified current address appears in output
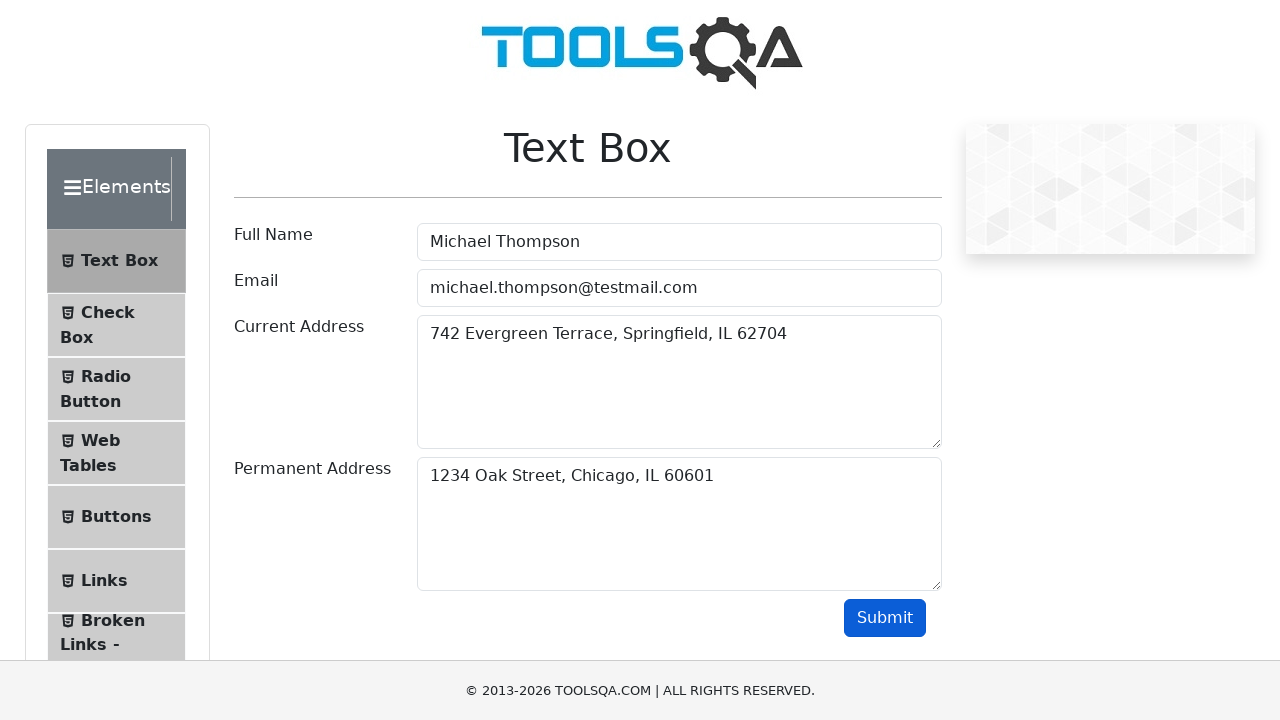

Verified permanent address appears in output
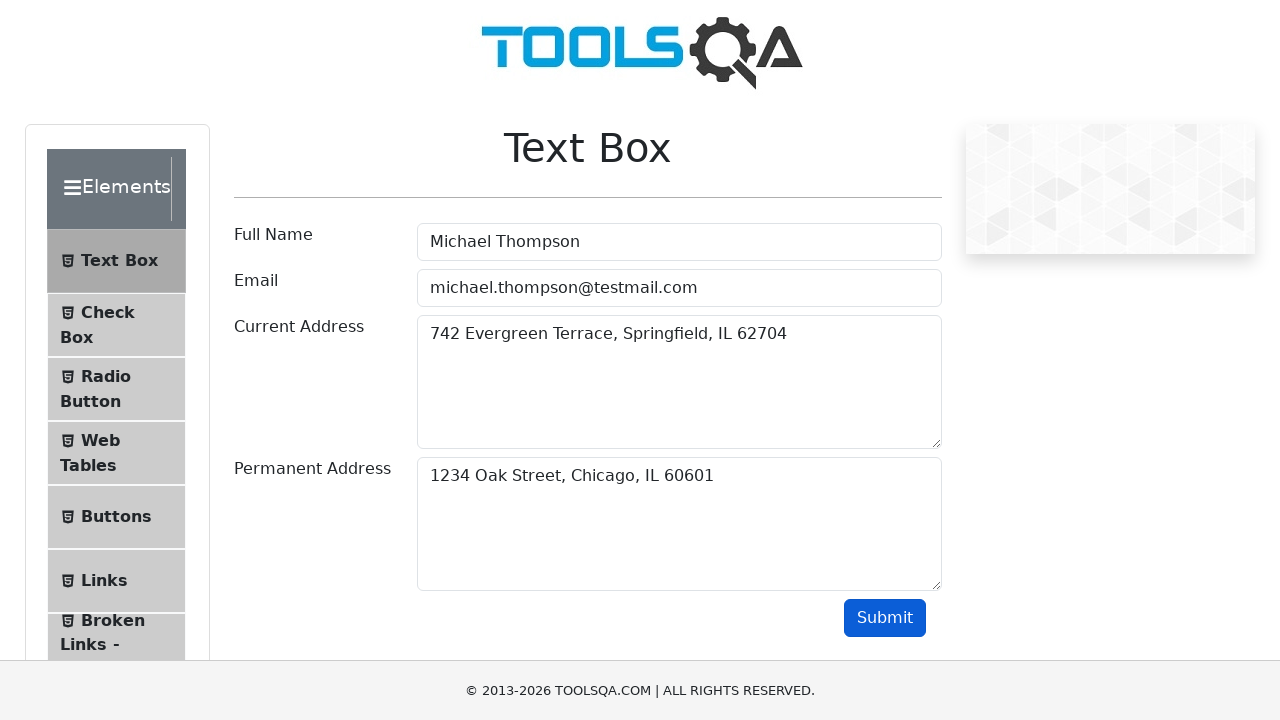

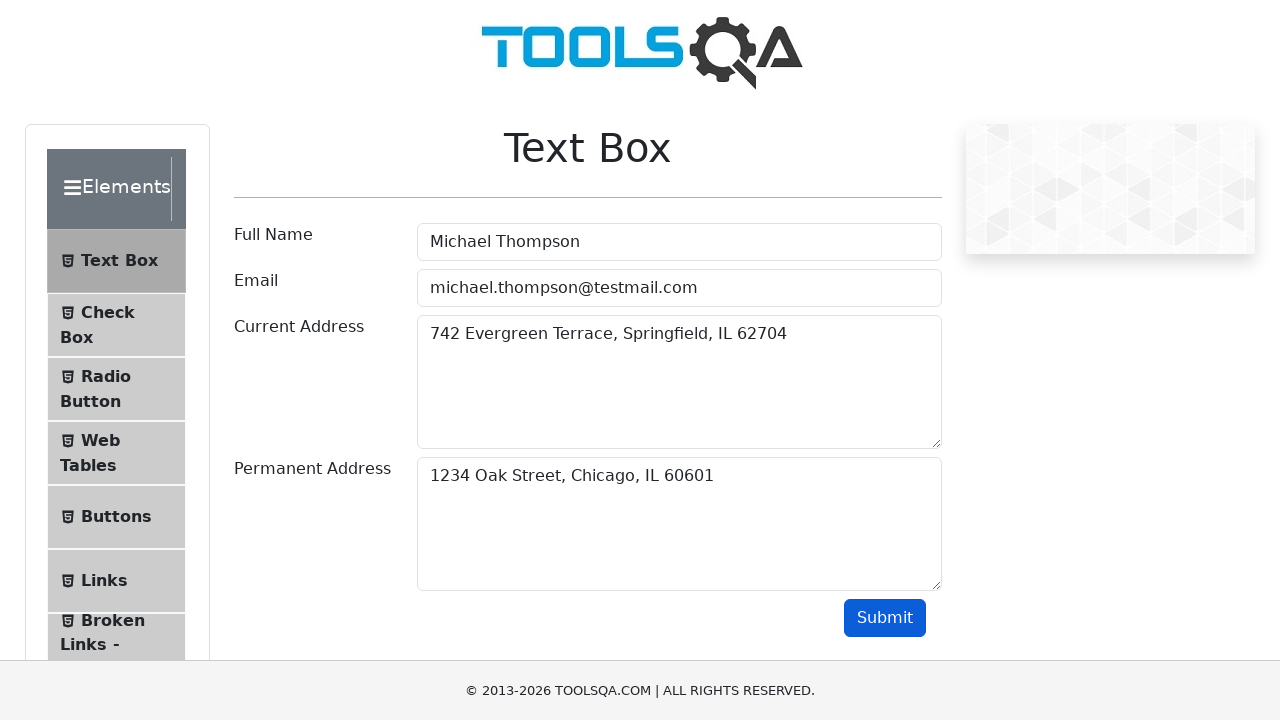